Tests table sorting by clicking the "Due" column header and verifying values are sorted in ascending order

Starting URL: http://the-internet.herokuapp.com/tables

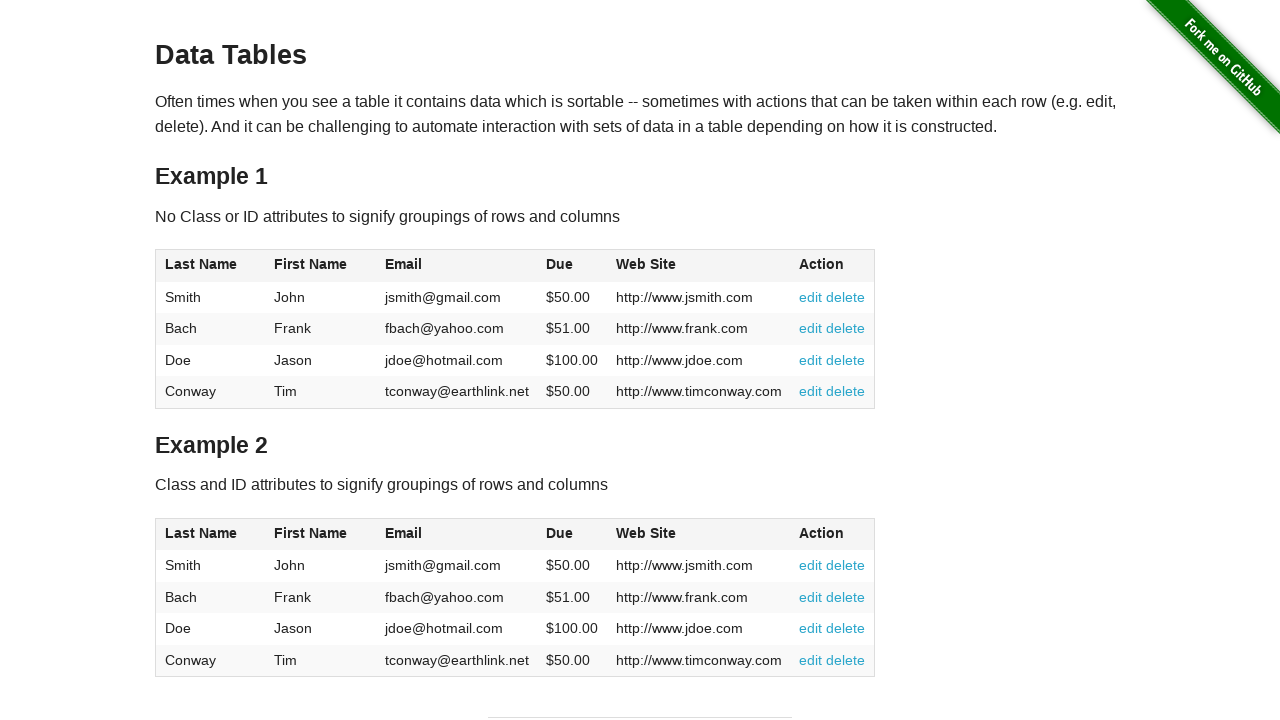

Clicked Due column header to sort table at (572, 266) on #table1 thead tr th:nth-of-type(4)
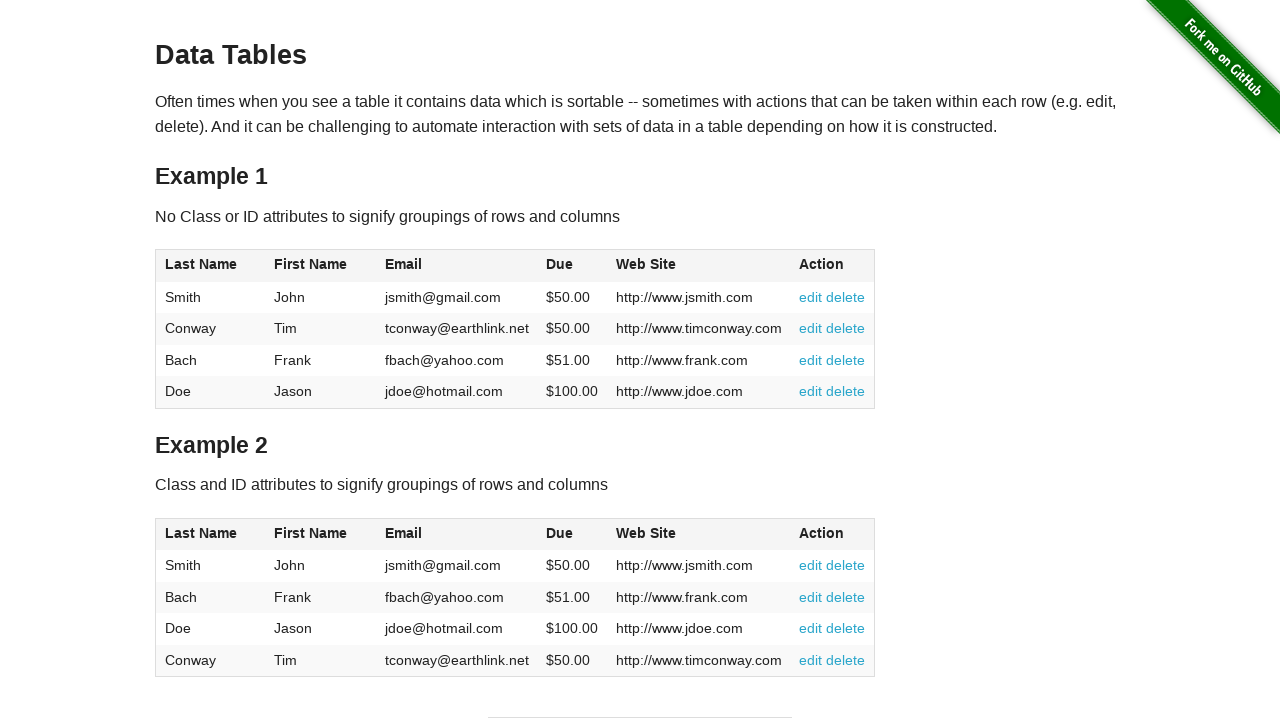

Verified table loaded with Due column values
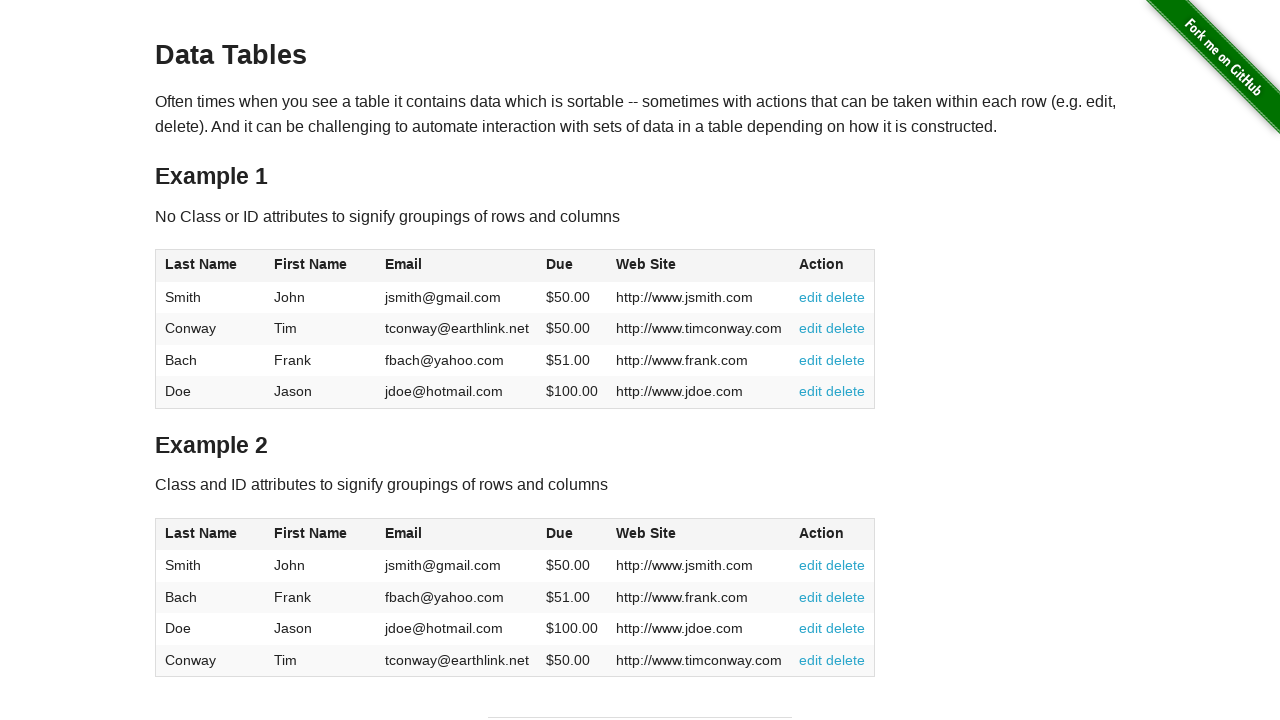

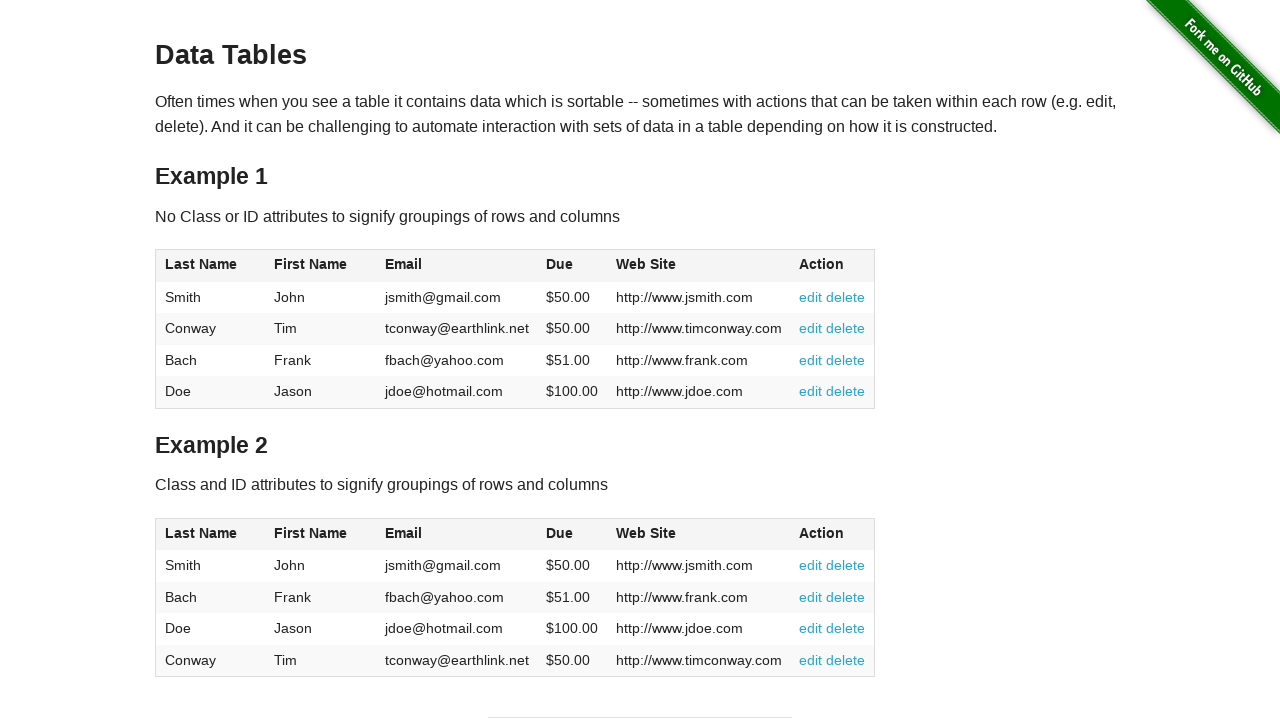